Tests clearing the complete state of all items by checking and unchecking the toggle all checkbox

Starting URL: https://demo.playwright.dev/todomvc

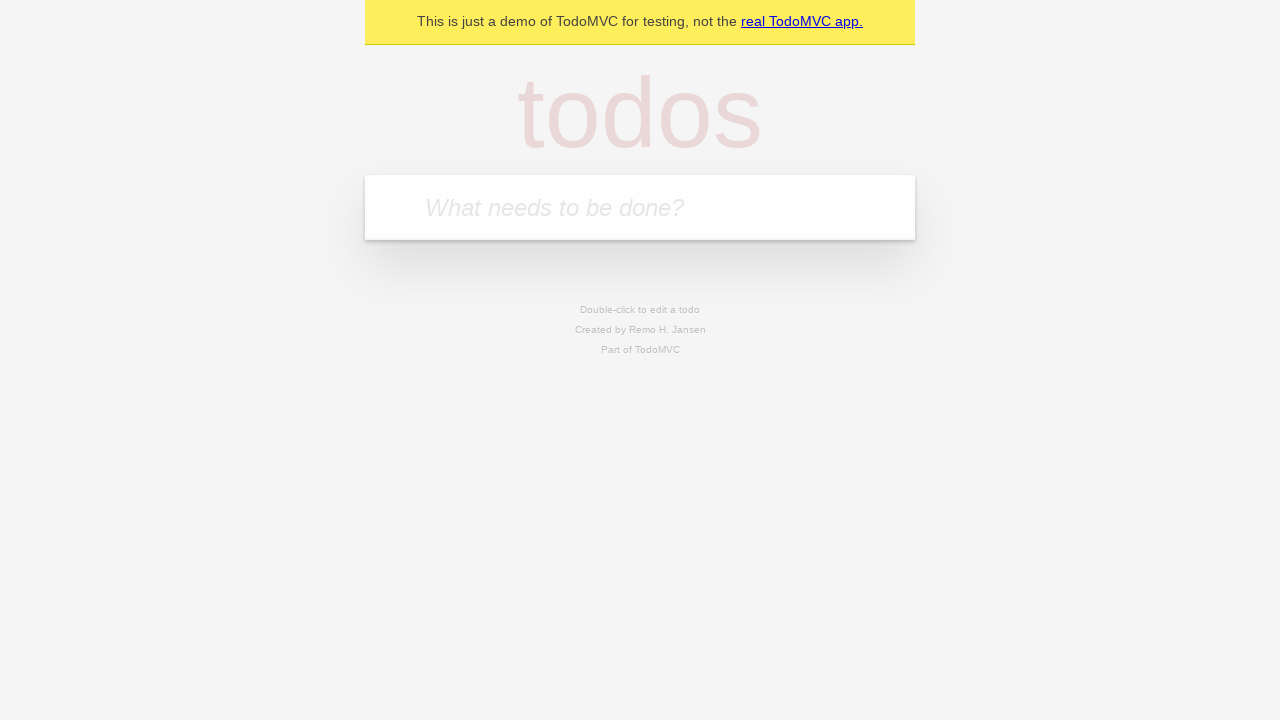

Filled todo input with 'buy some cheese' on internal:attr=[placeholder="What needs to be done?"i]
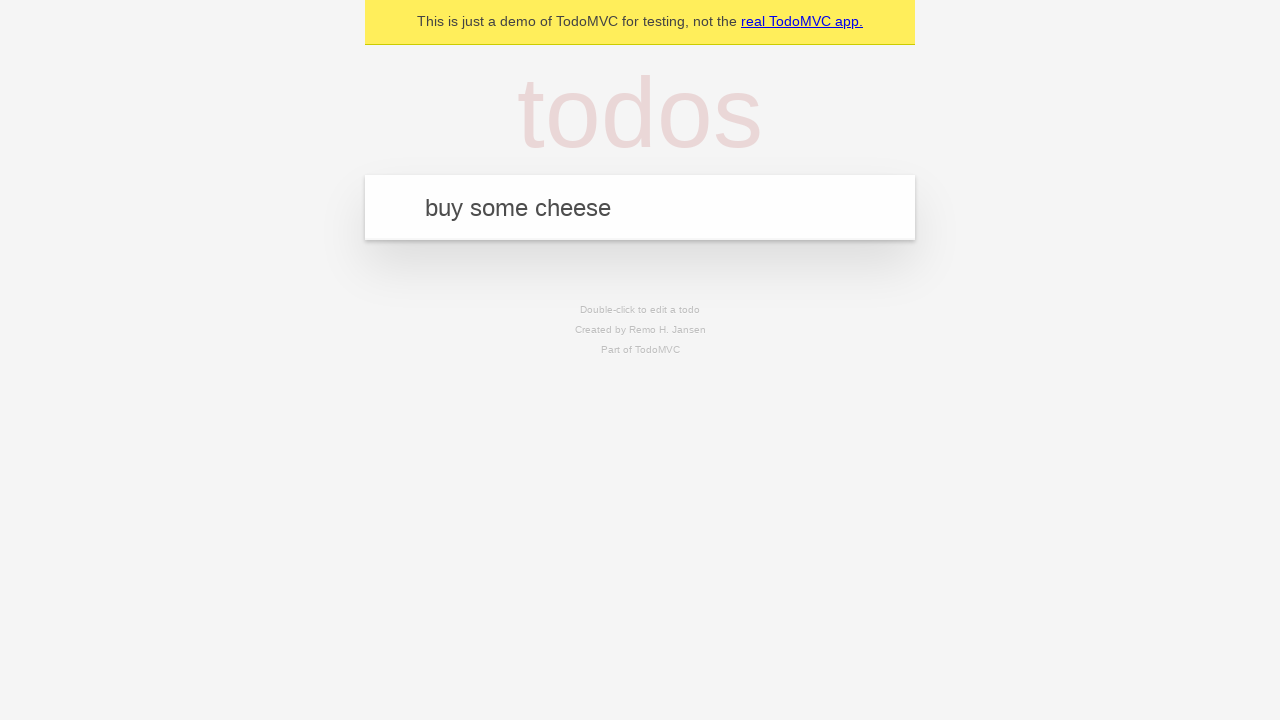

Pressed Enter to create todo 'buy some cheese' on internal:attr=[placeholder="What needs to be done?"i]
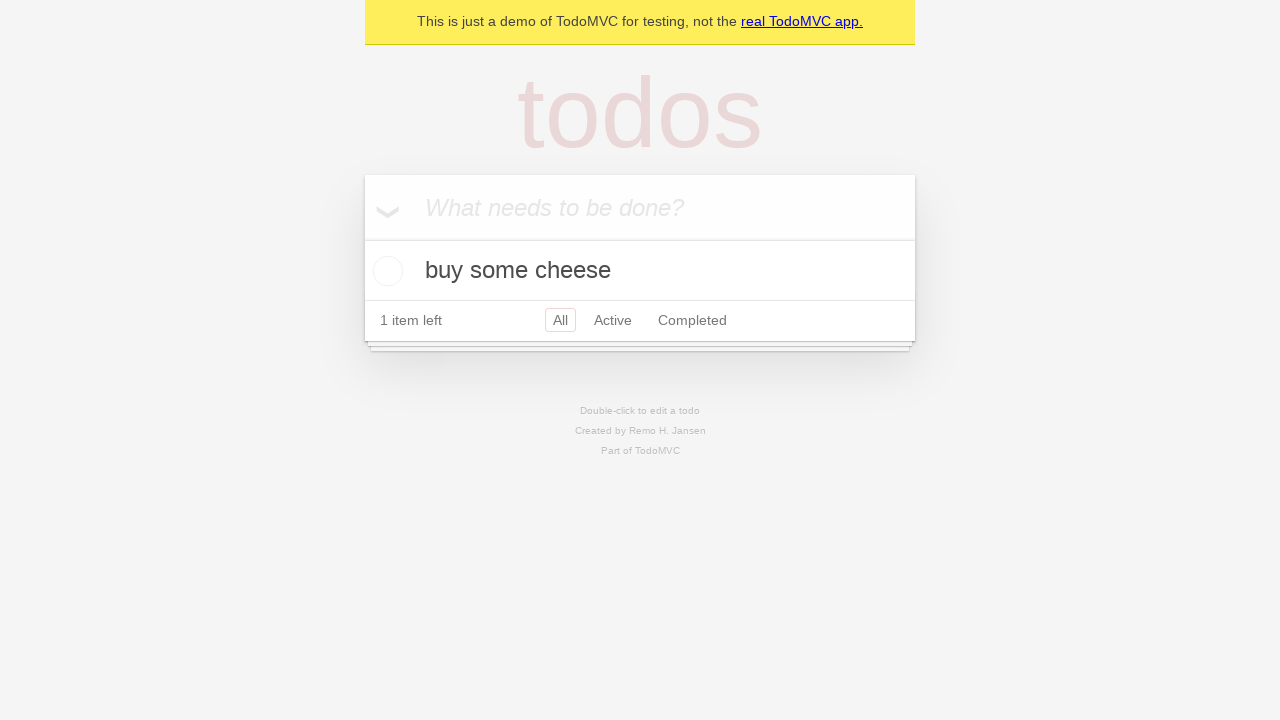

Filled todo input with 'feed the cat' on internal:attr=[placeholder="What needs to be done?"i]
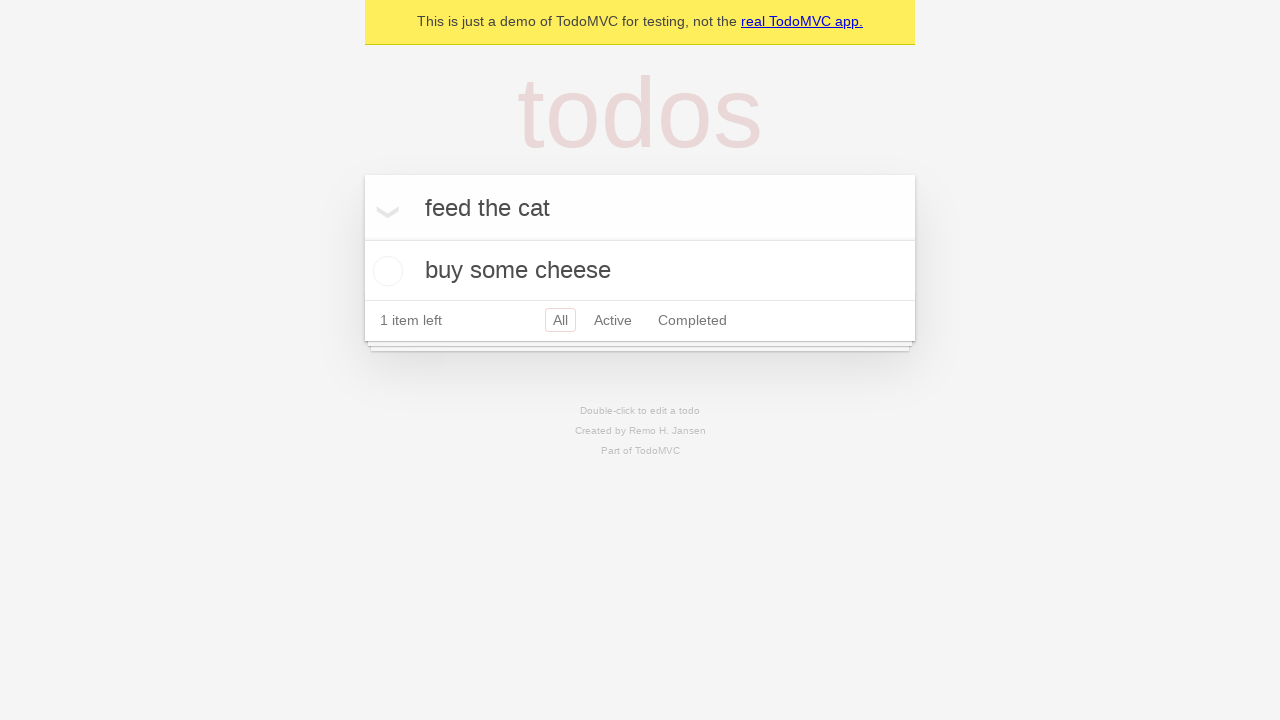

Pressed Enter to create todo 'feed the cat' on internal:attr=[placeholder="What needs to be done?"i]
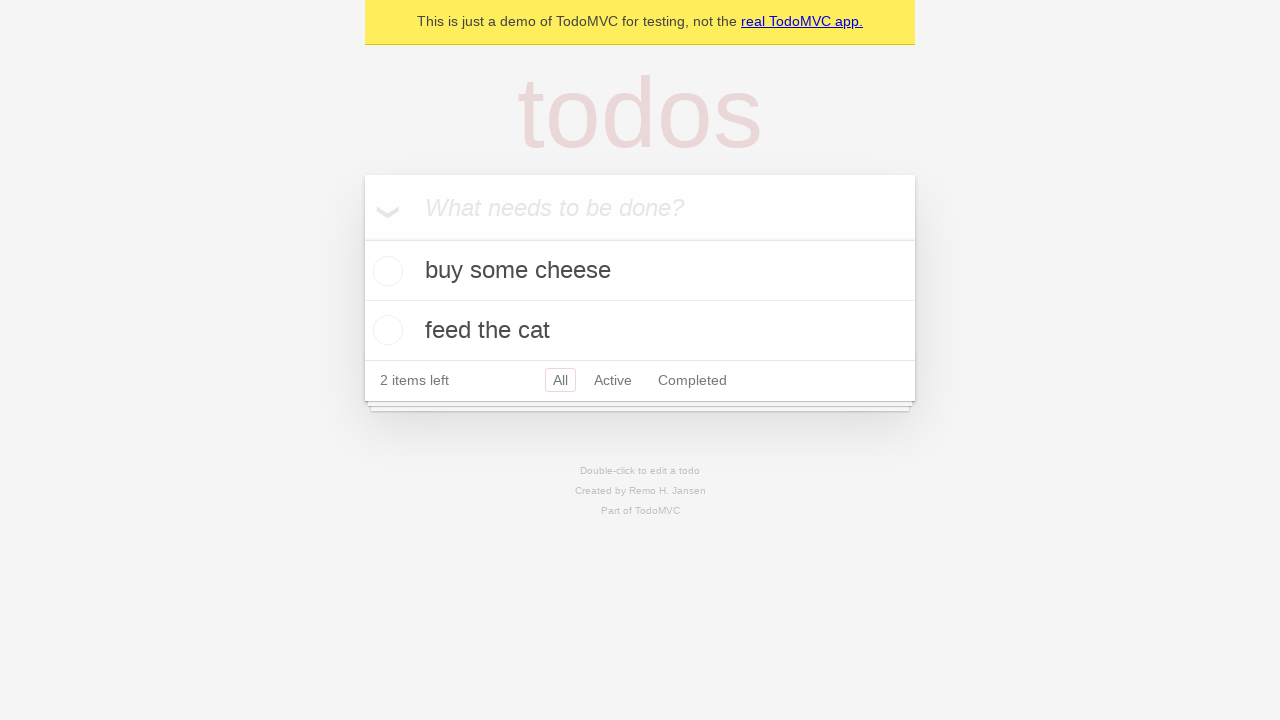

Filled todo input with 'book a doctors appointment' on internal:attr=[placeholder="What needs to be done?"i]
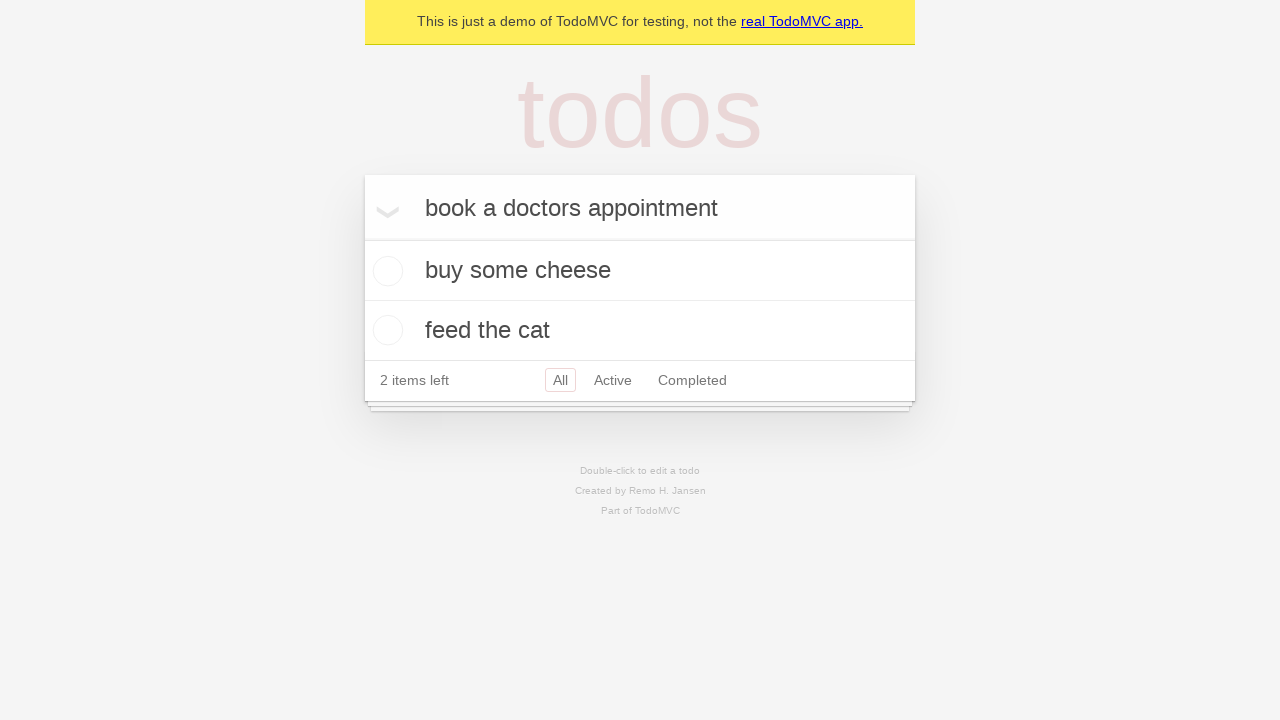

Pressed Enter to create todo 'book a doctors appointment' on internal:attr=[placeholder="What needs to be done?"i]
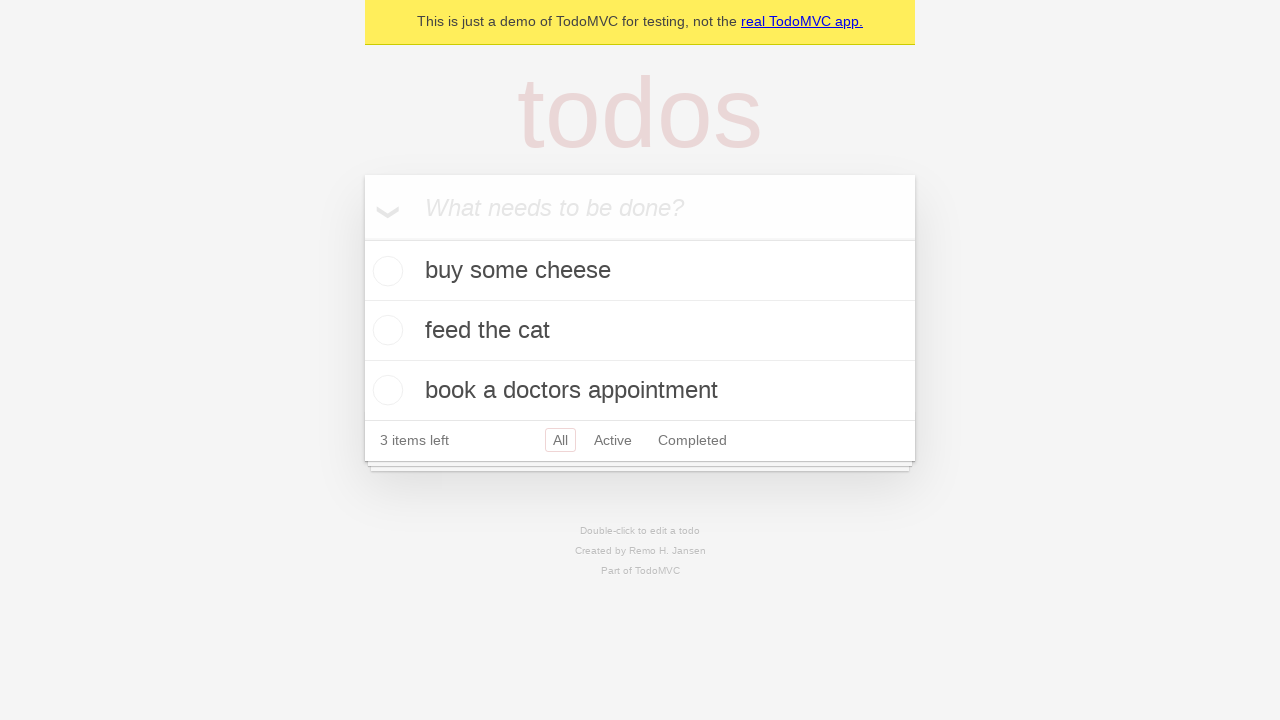

All todo items loaded and visible
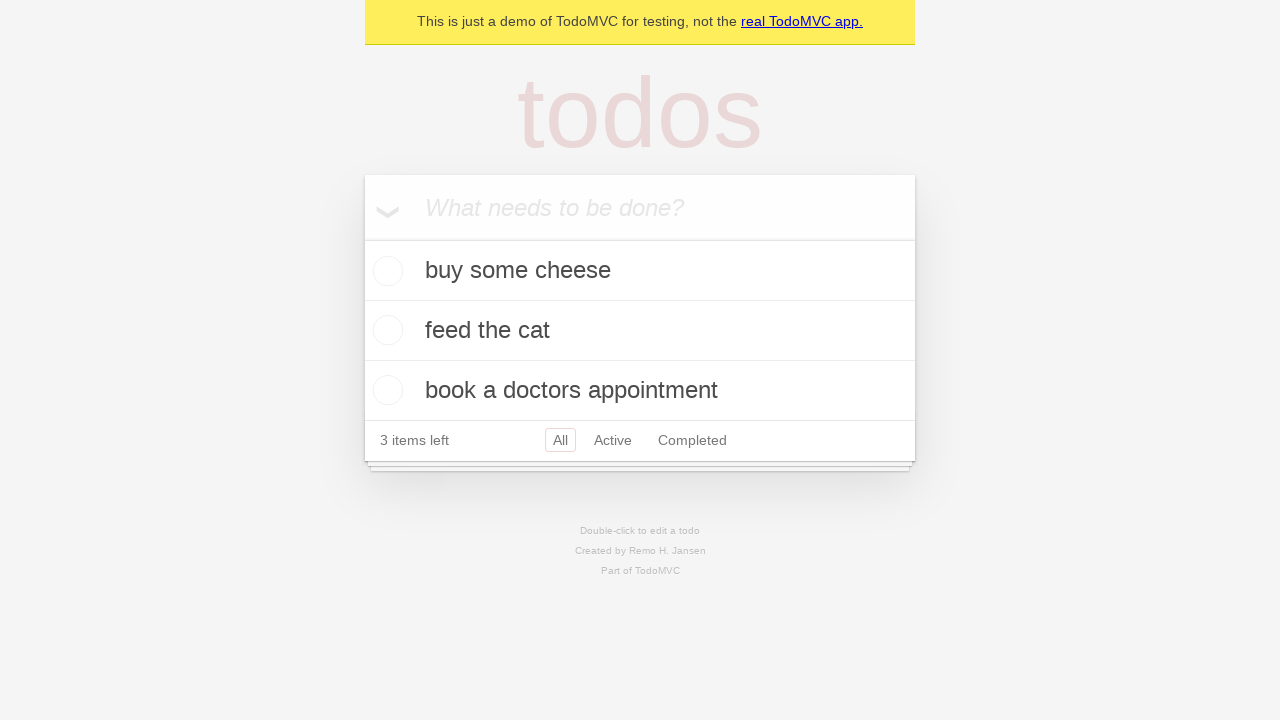

Checked toggle all checkbox to mark all items as complete at (362, 238) on internal:label="Mark all as complete"i
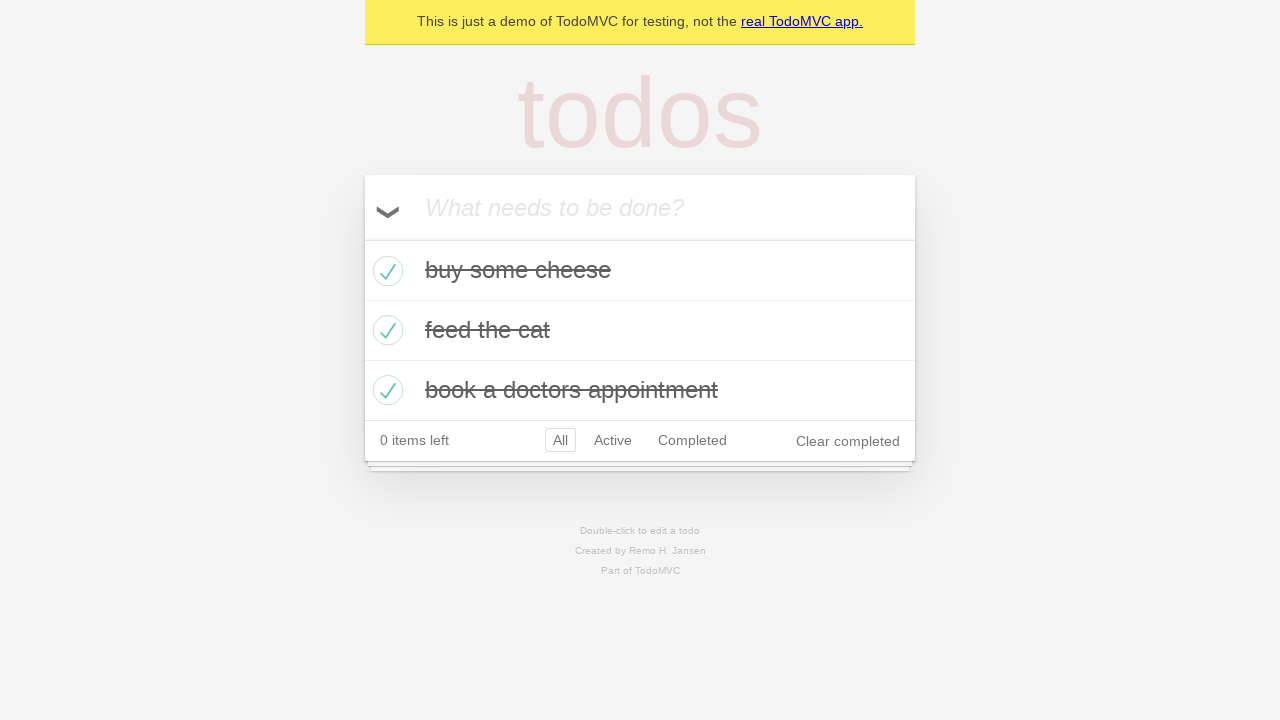

Unchecked toggle all checkbox to clear complete state of all items at (362, 238) on internal:label="Mark all as complete"i
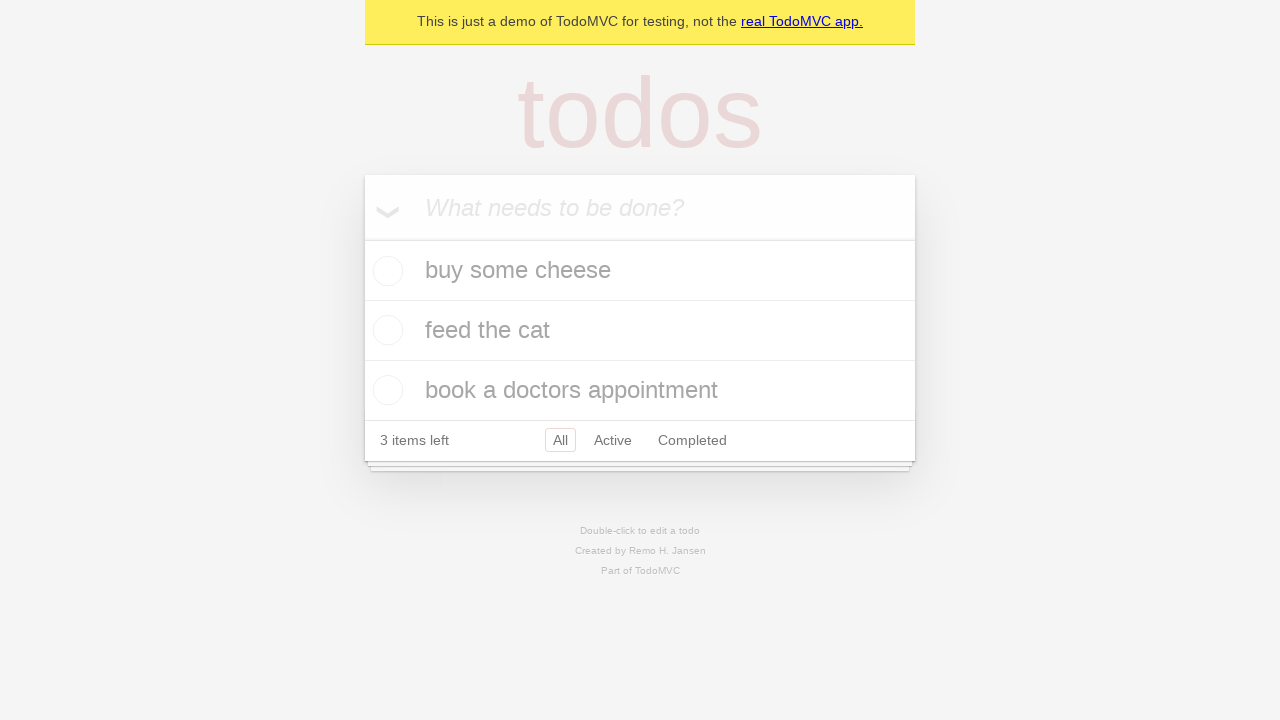

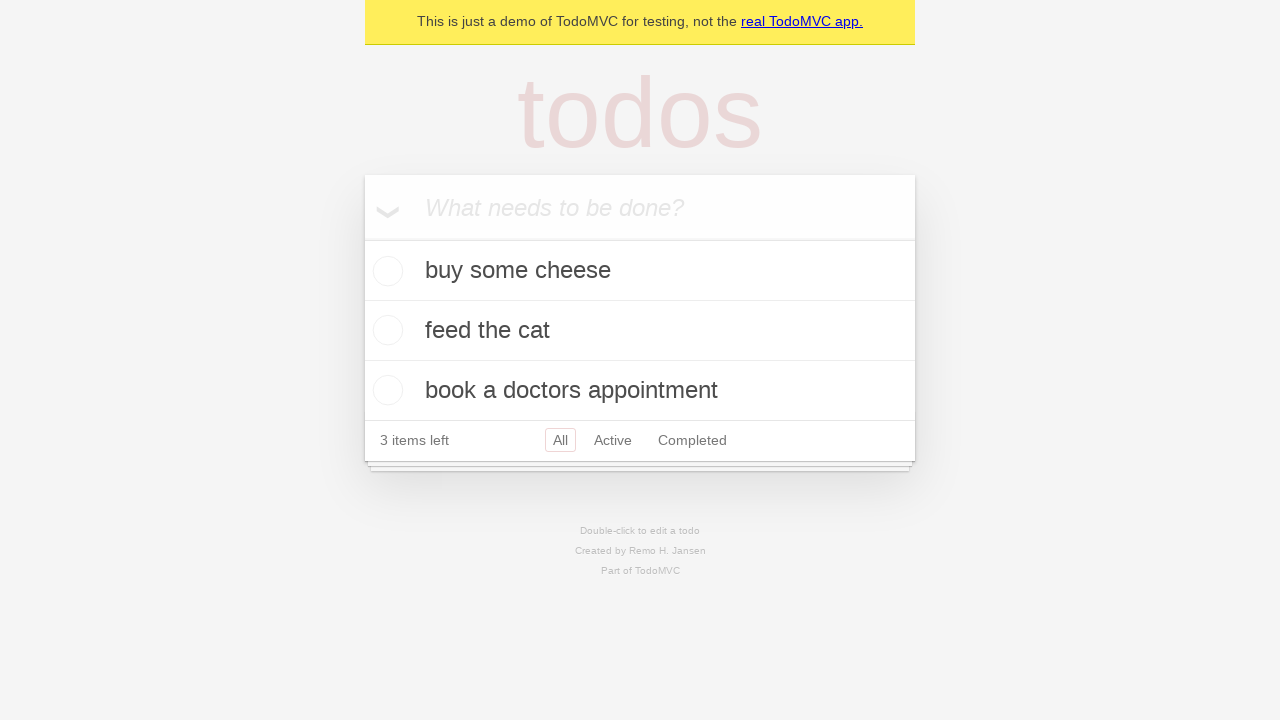